Opens a browser, navigates to the shopping website, verifies the page title, and enters text into an email input field

Starting URL: https://rahulshettyacademy.com/client/

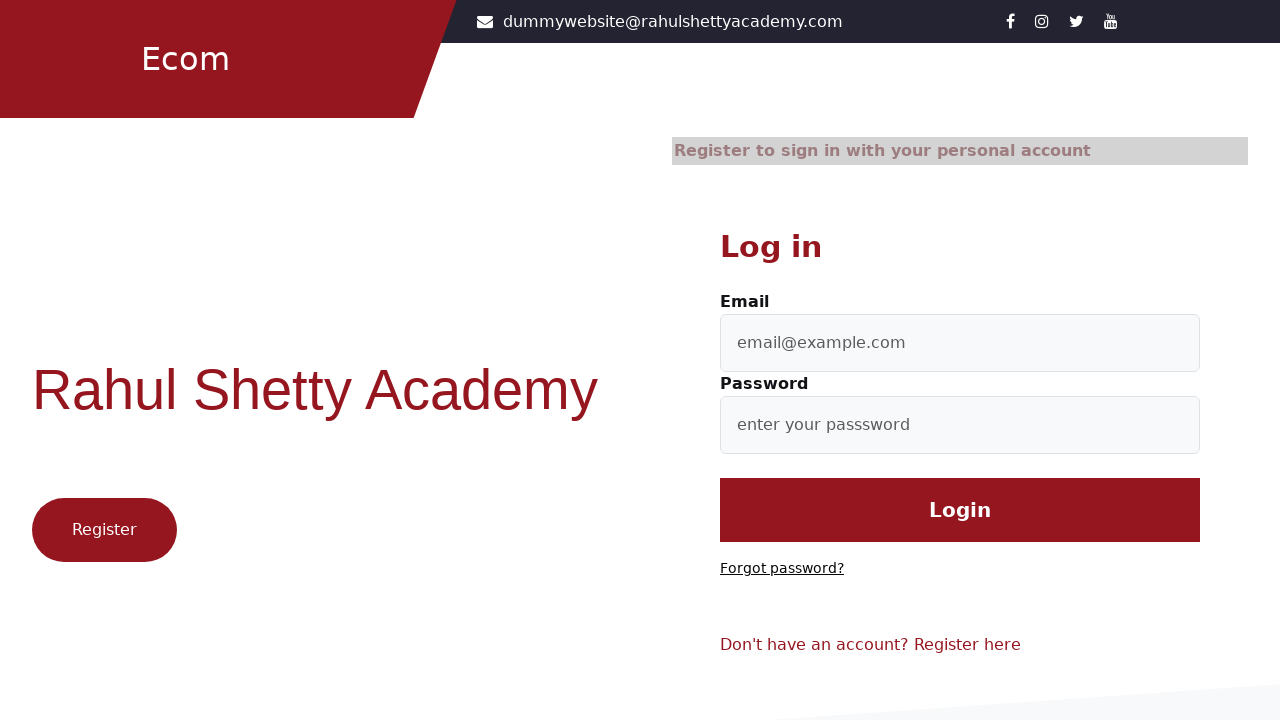

Waited for email input field to be visible
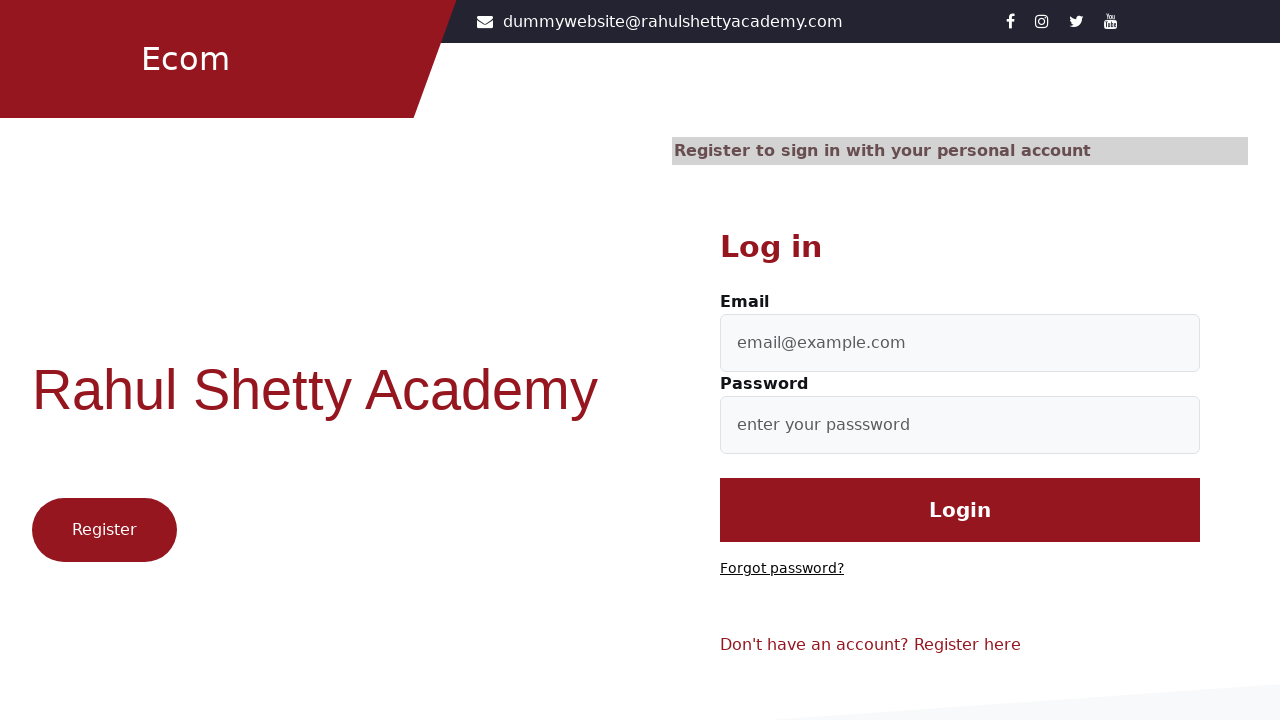

Entered 'OpenBrowserShop' into the email input field on //div[@class='form-group']/input
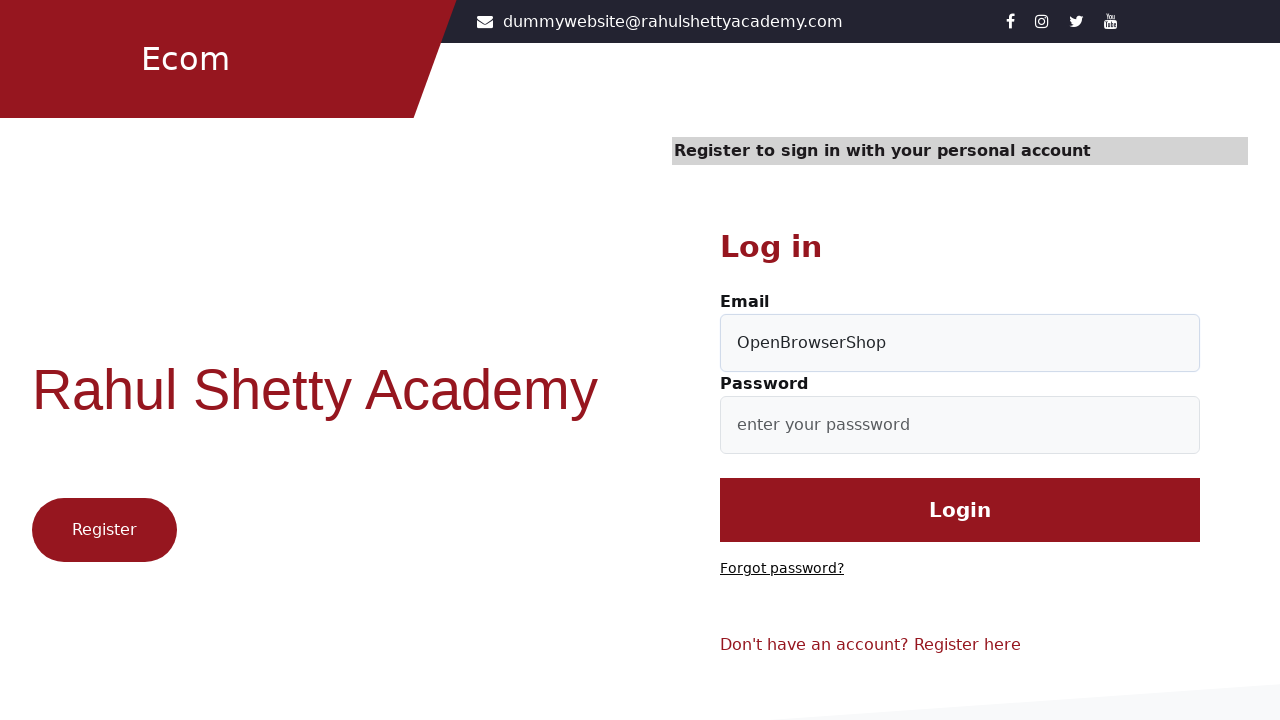

Verified page title matches 'Let's Shop'
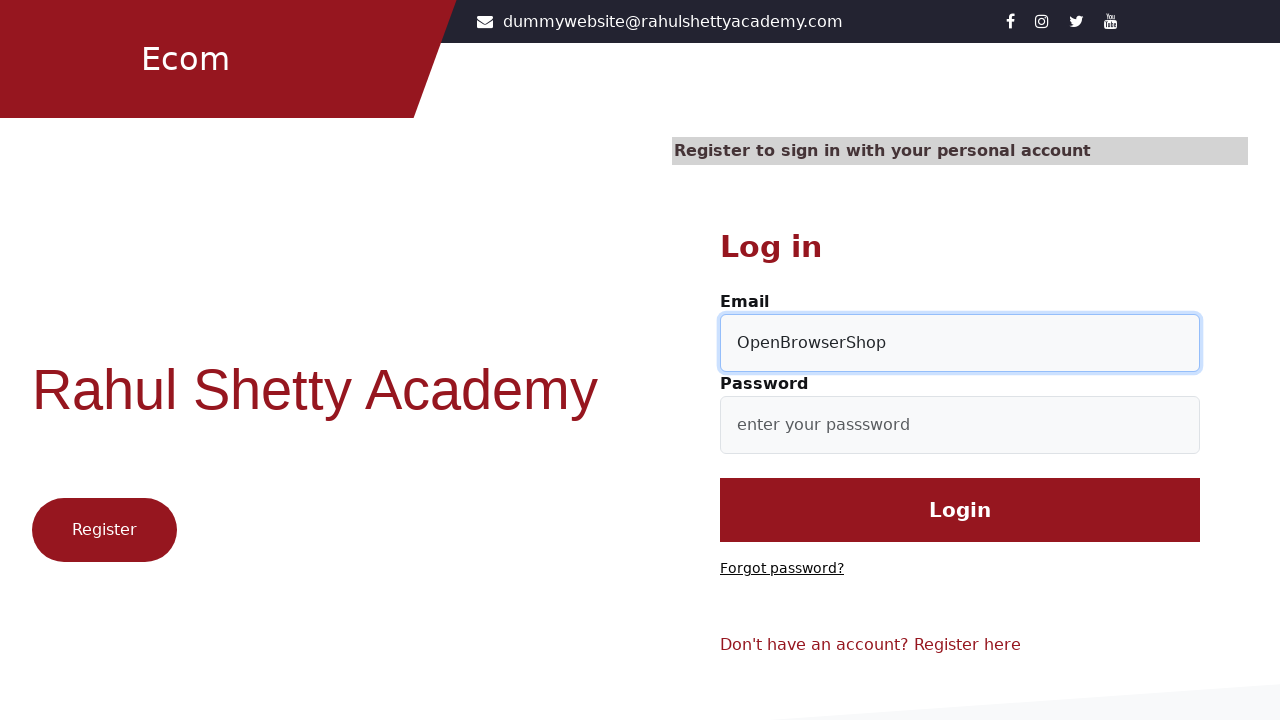

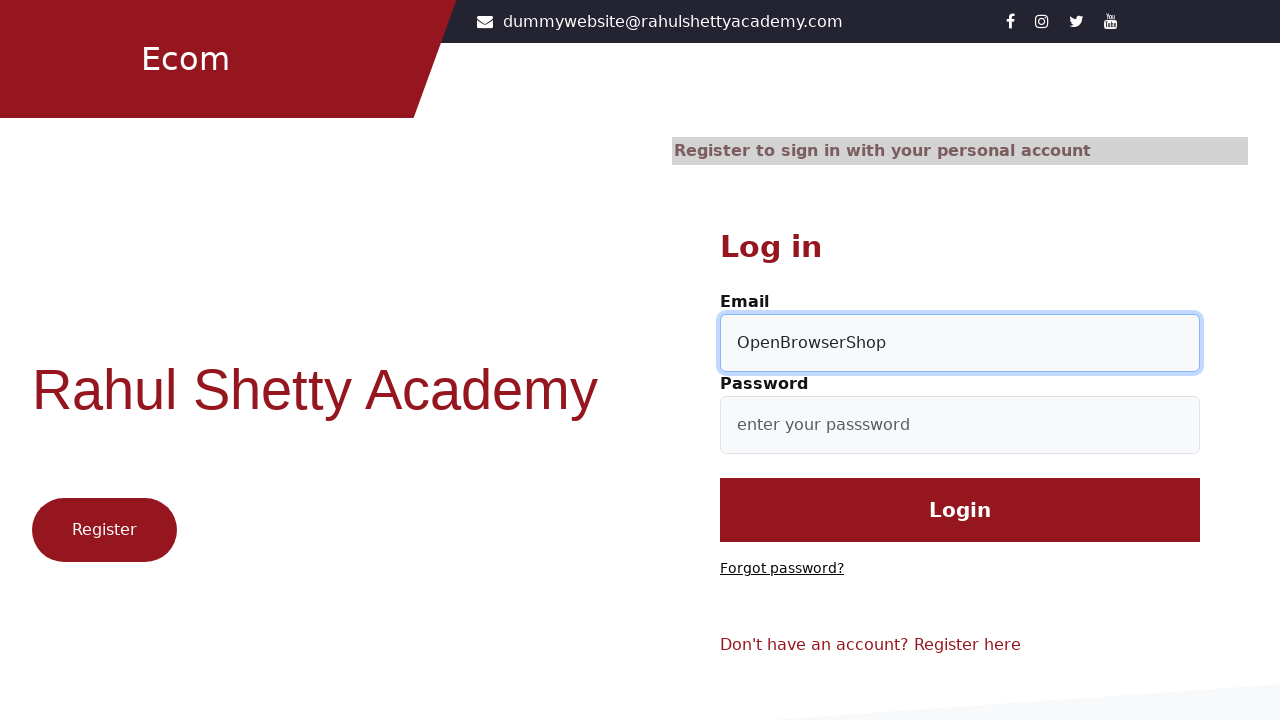